Tests that the All filter displays all todo items after switching between Active and Completed filters.

Starting URL: https://demo.playwright.dev/todomvc

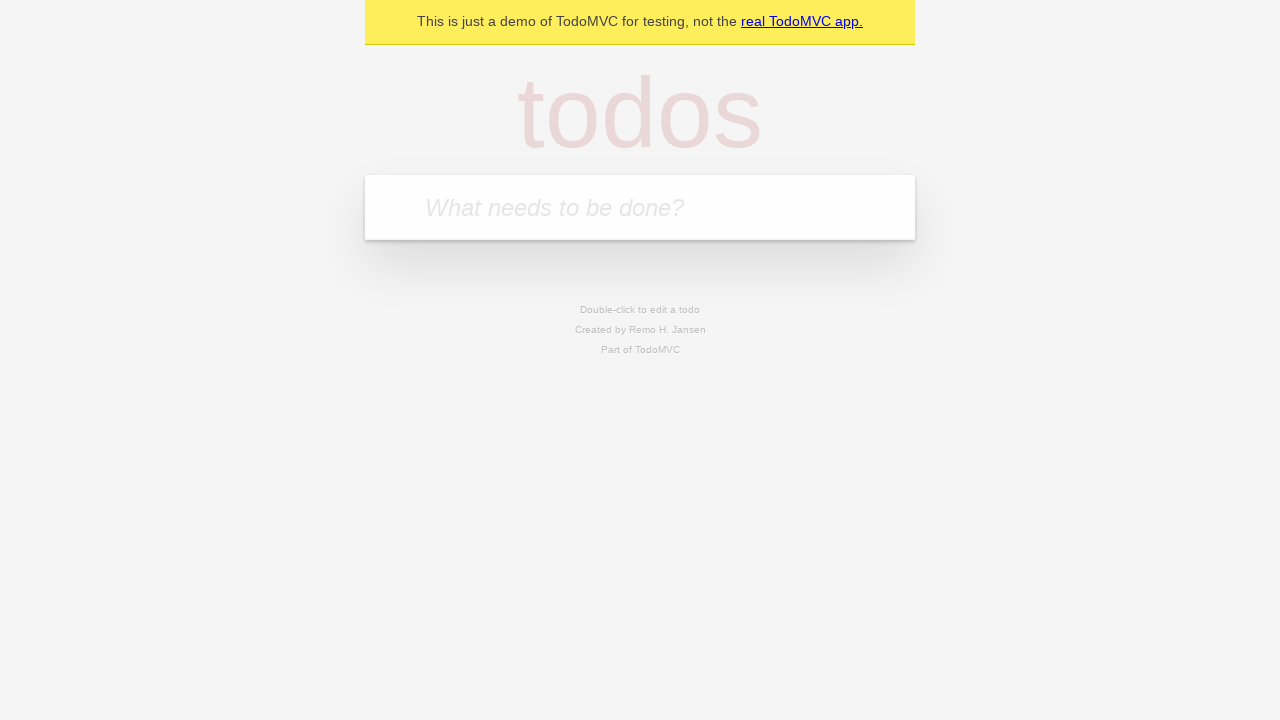

Filled new todo input with 'Buy groceries' on .new-todo
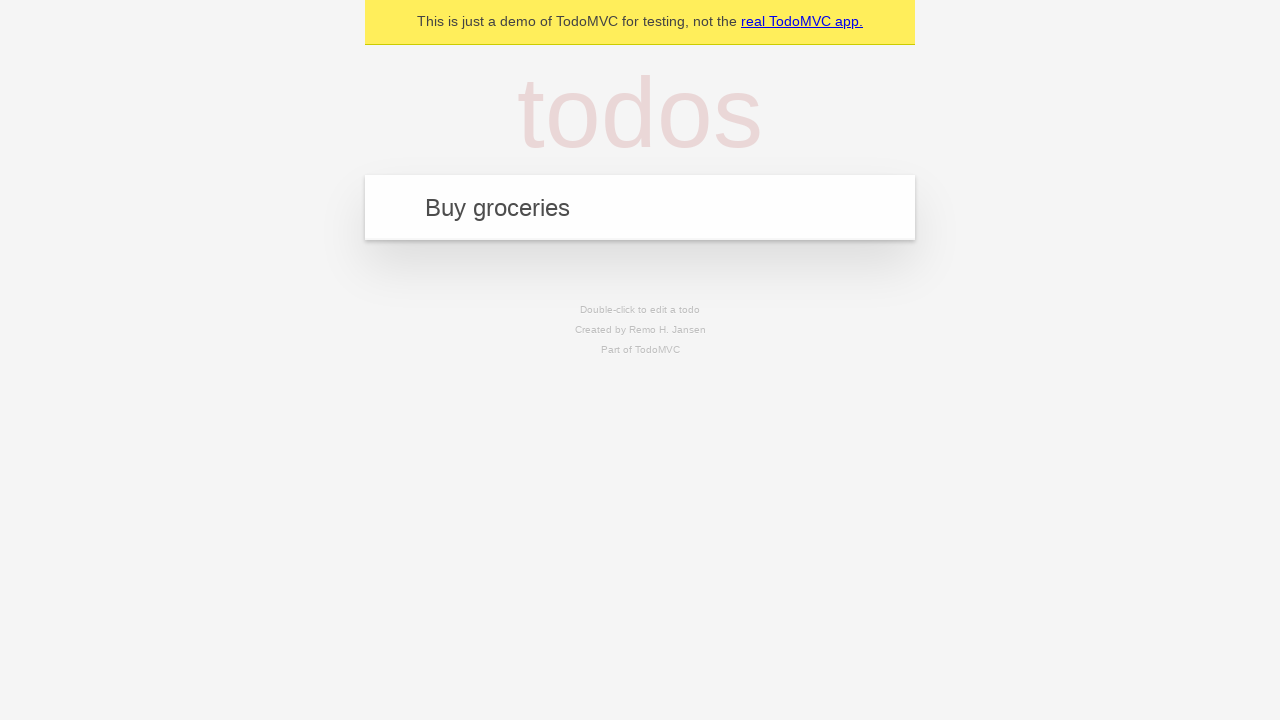

Pressed Enter to create todo item 'Buy groceries' on .new-todo
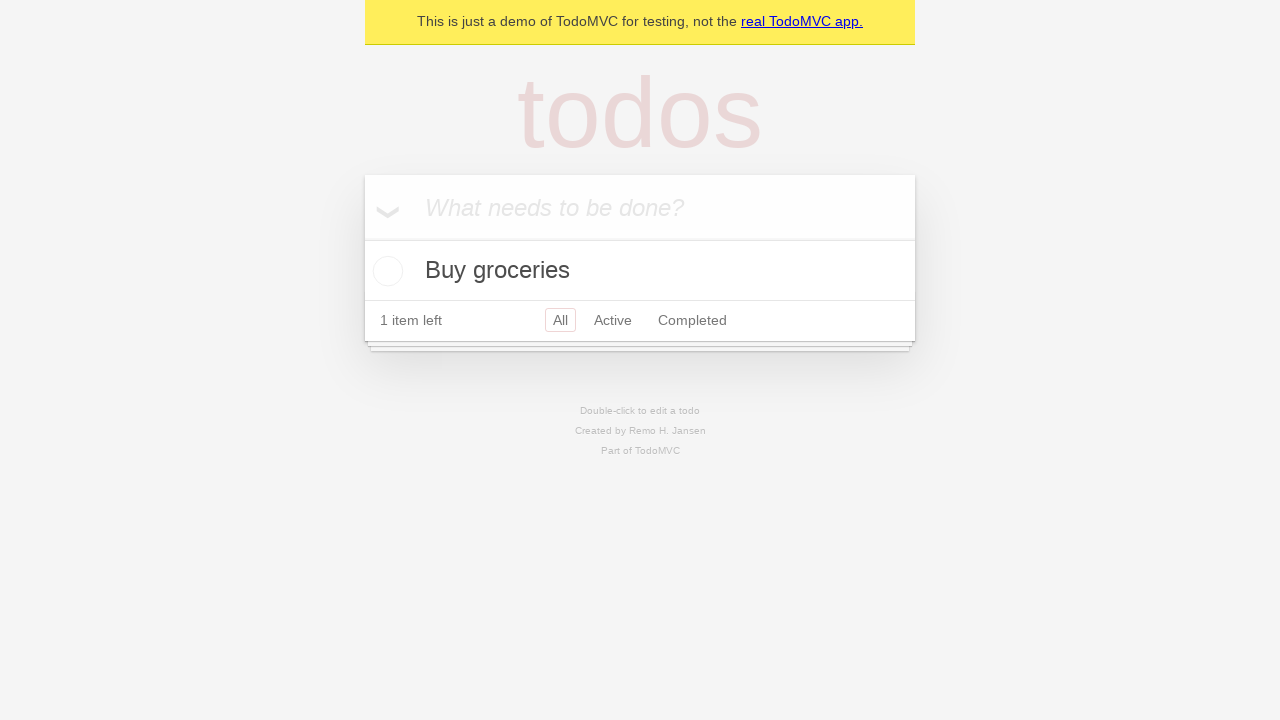

Filled new todo input with 'Clean the house' on .new-todo
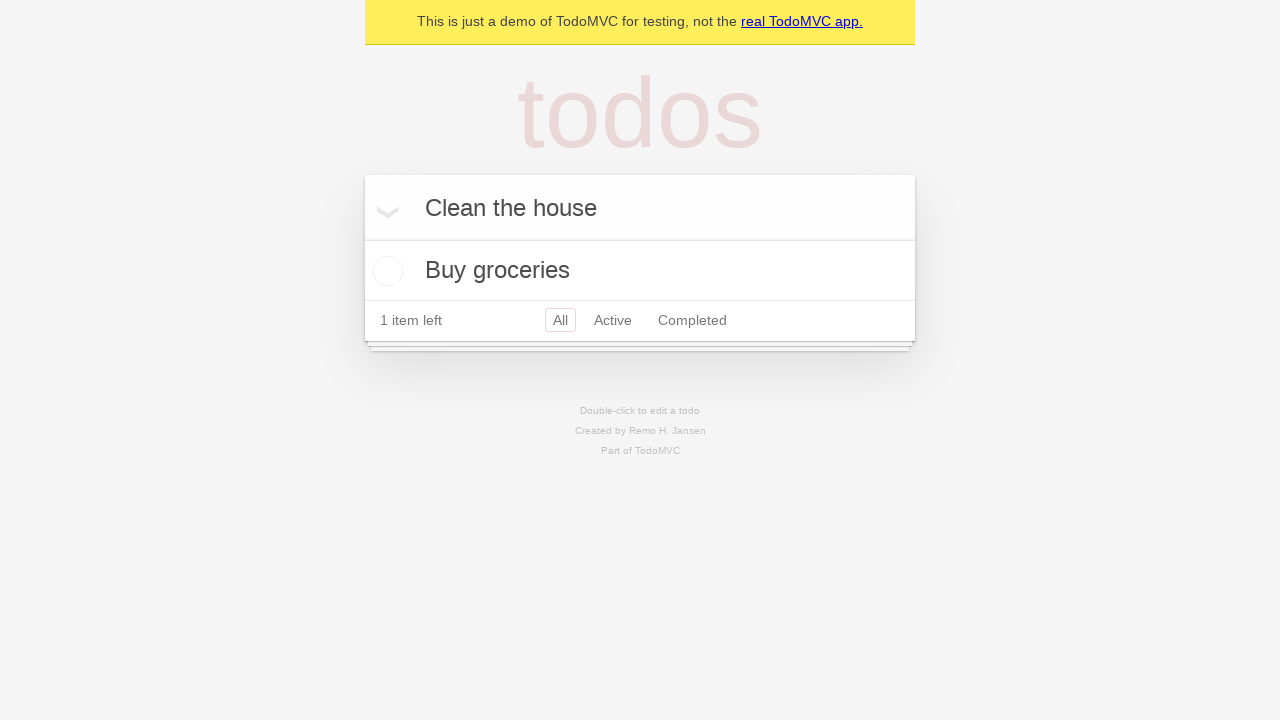

Pressed Enter to create todo item 'Clean the house' on .new-todo
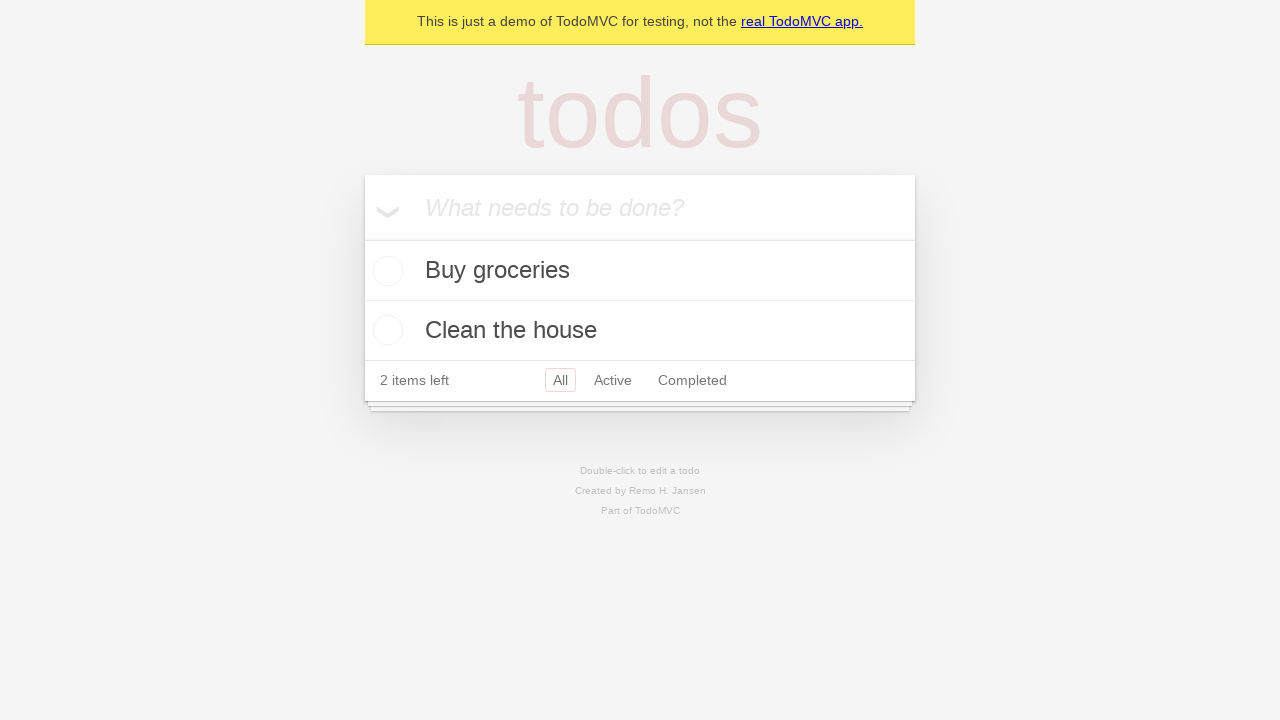

Filled new todo input with 'Walk the dog' on .new-todo
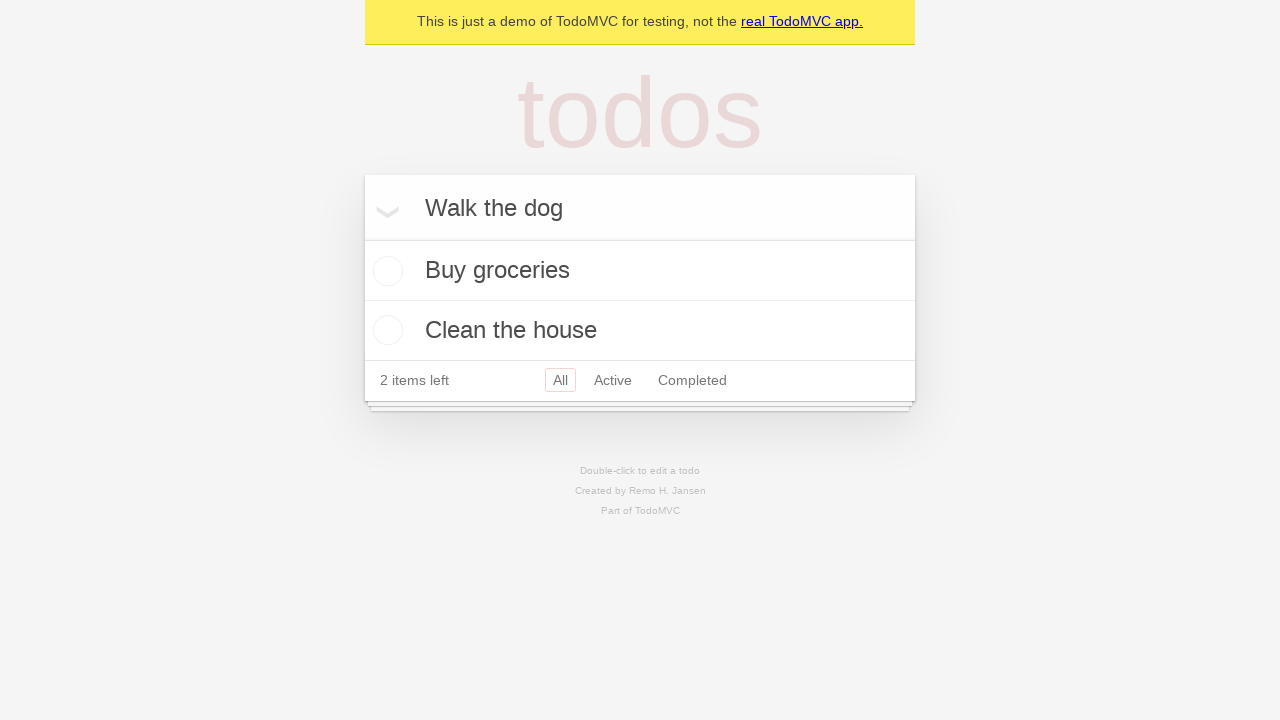

Pressed Enter to create todo item 'Walk the dog' on .new-todo
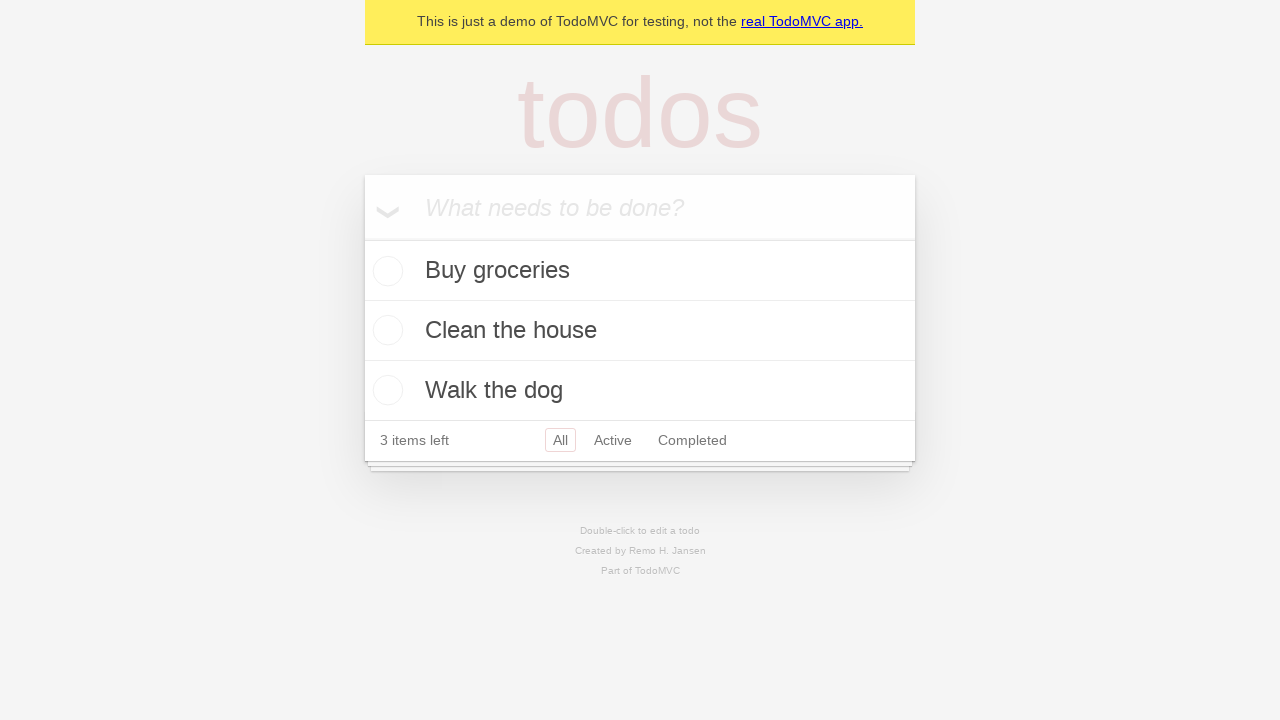

Marked second todo item as completed at (385, 330) on .todo-list li .toggle >> nth=1
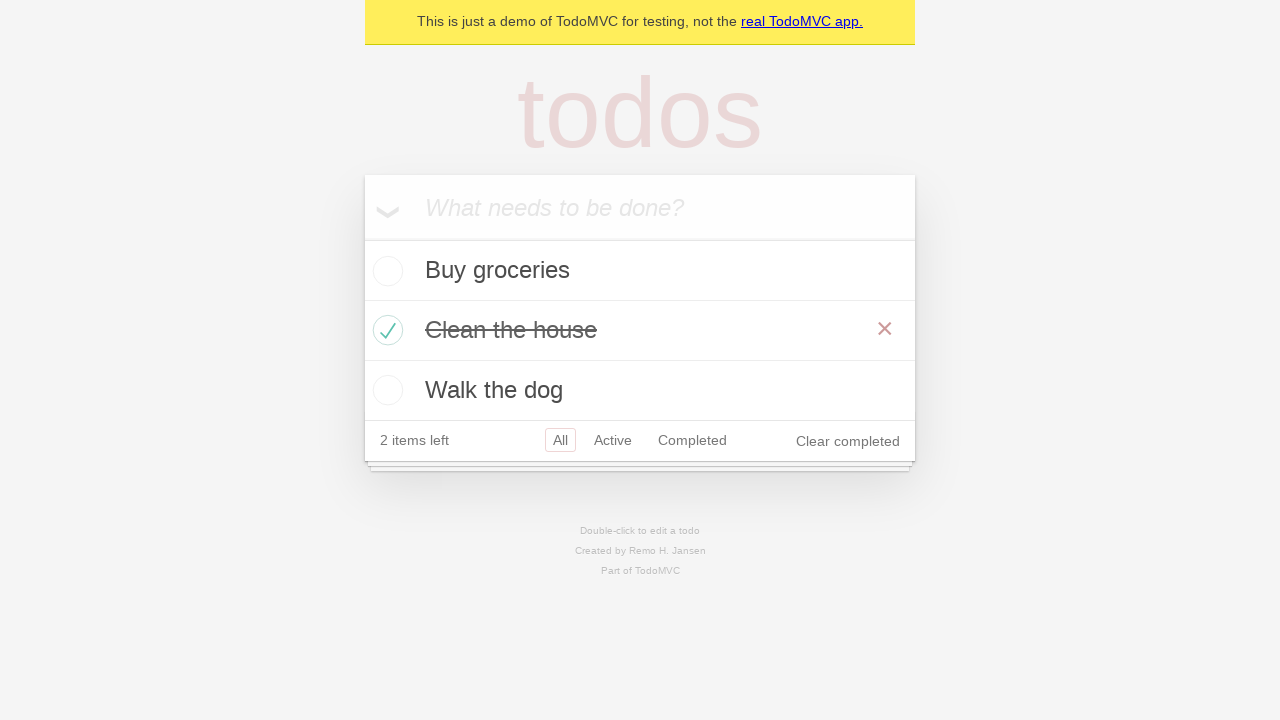

Clicked Active filter to show only active items at (613, 440) on .filters >> text=Active
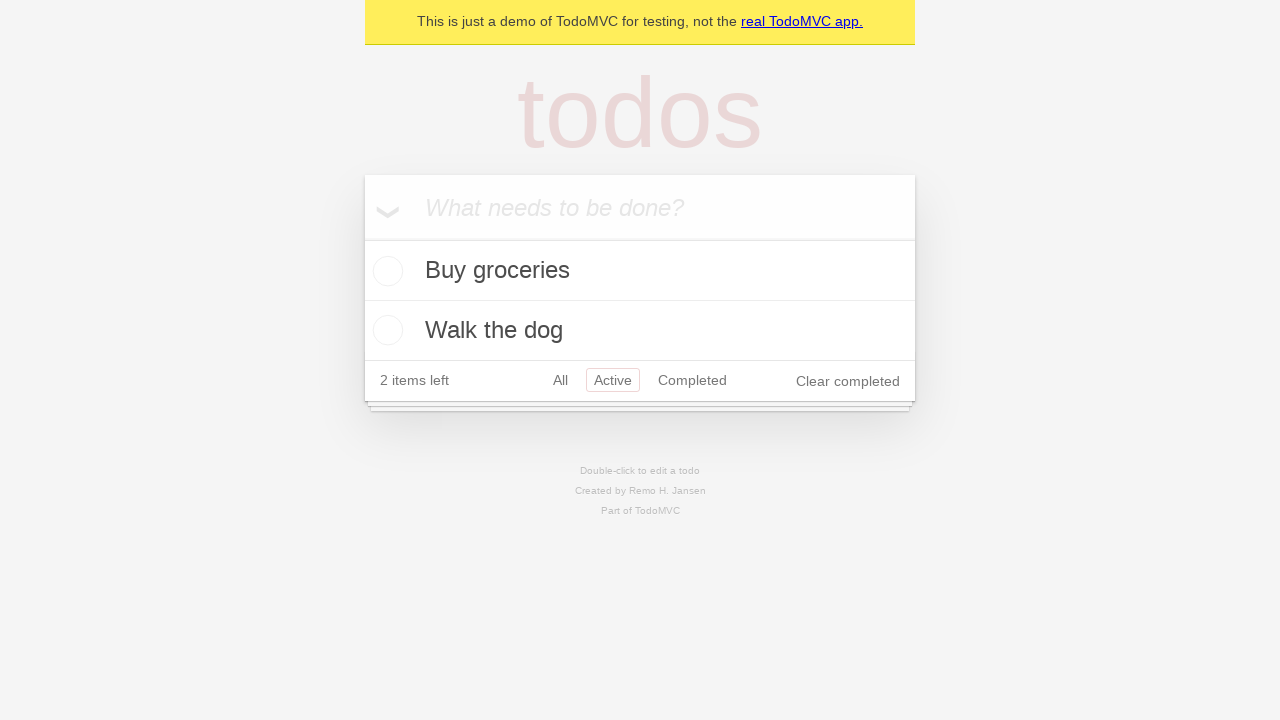

Clicked Completed filter to show only completed items at (692, 380) on .filters >> text=Completed
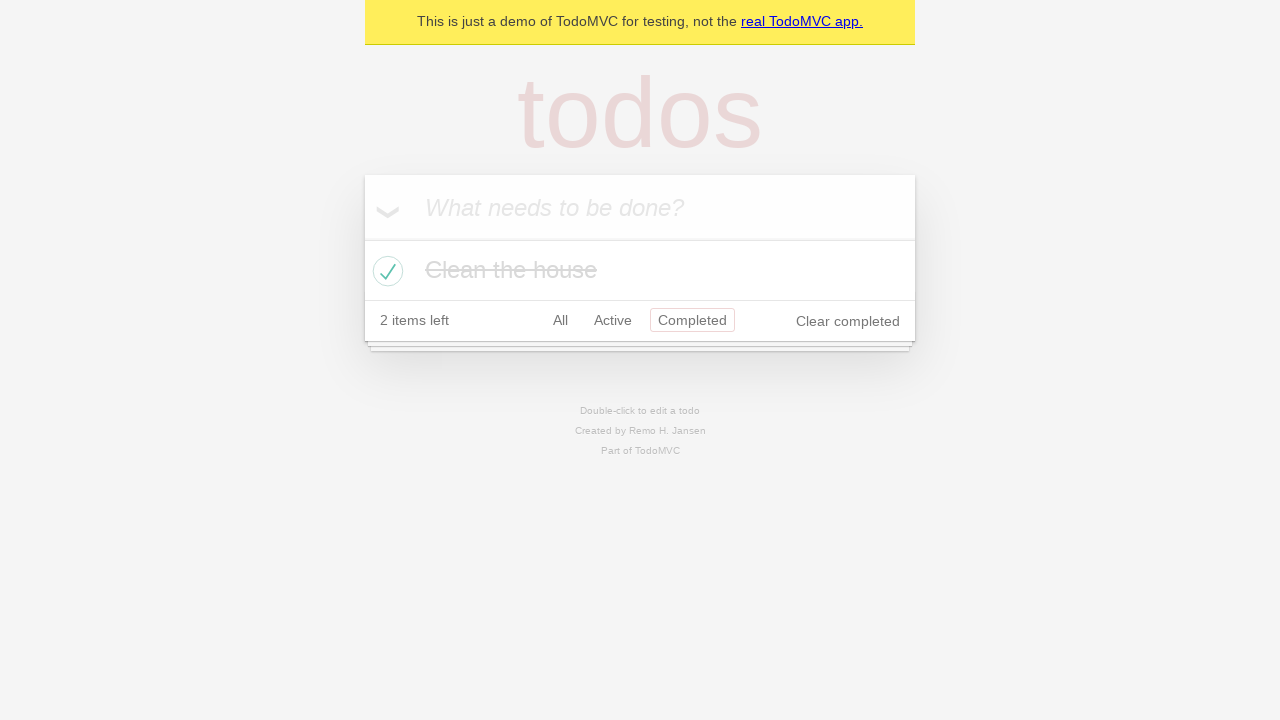

Clicked All filter to display all todo items at (560, 320) on .filters >> text=All
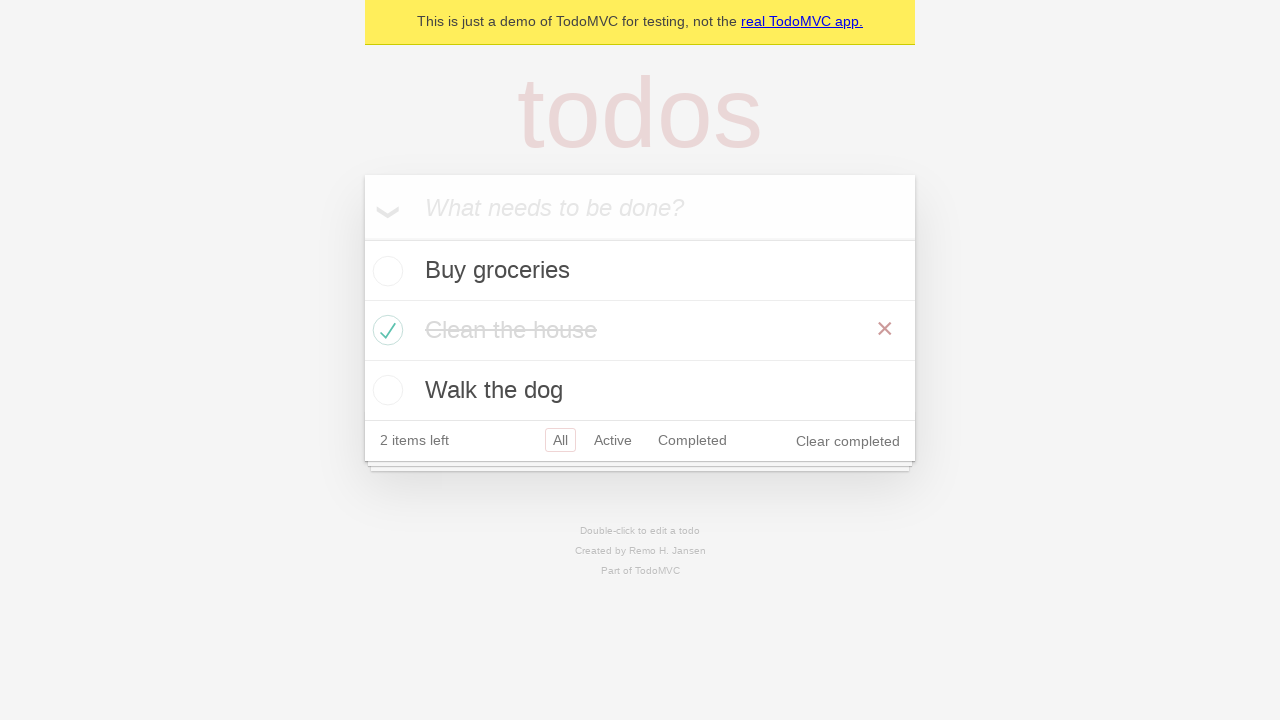

Verified all todo items are displayed
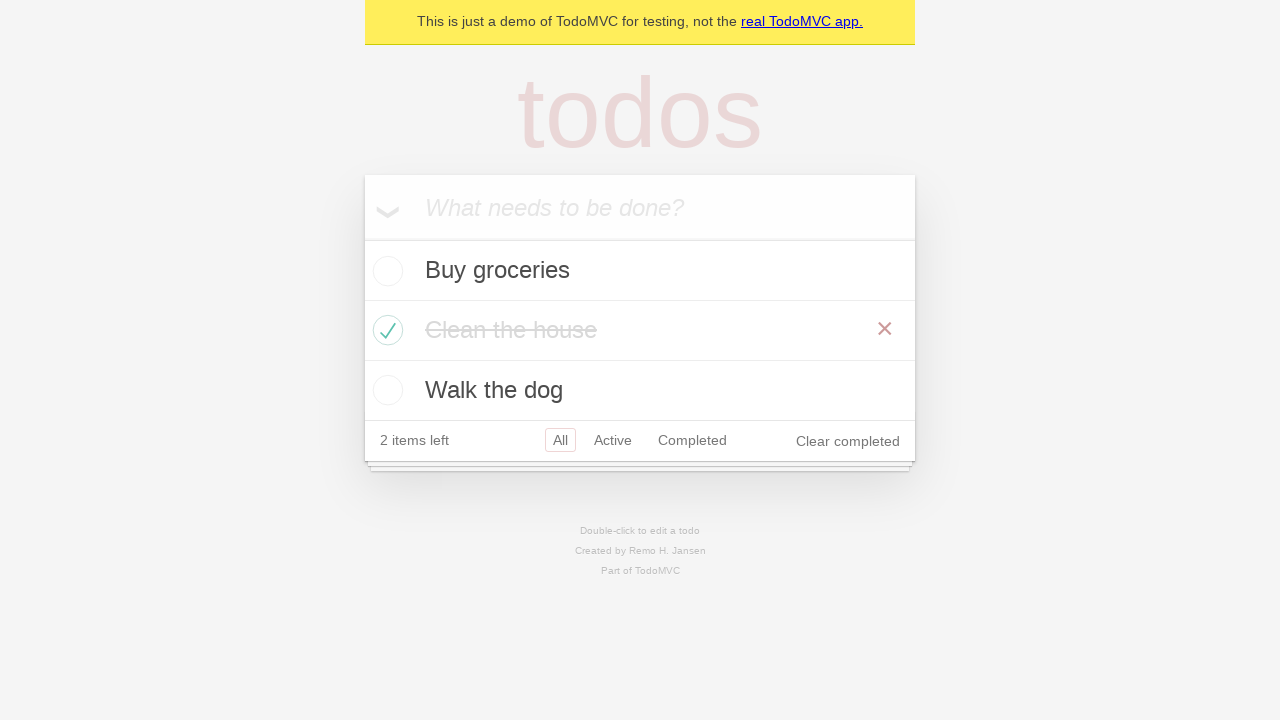

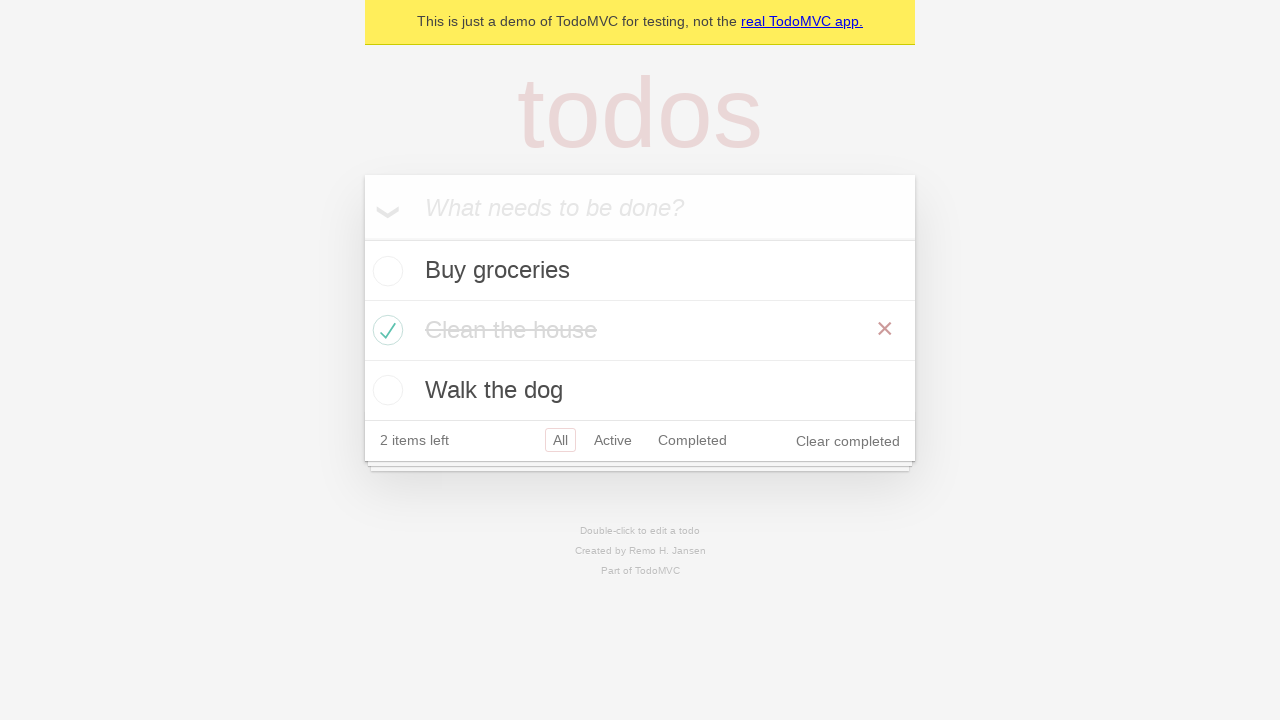